Completes an interactive challenge by reading a hidden attribute value from an element, calculating an answer using a mathematical formula, filling the answer field, checking two checkboxes, and submitting the form.

Starting URL: http://suninjuly.github.io/get_attribute.html

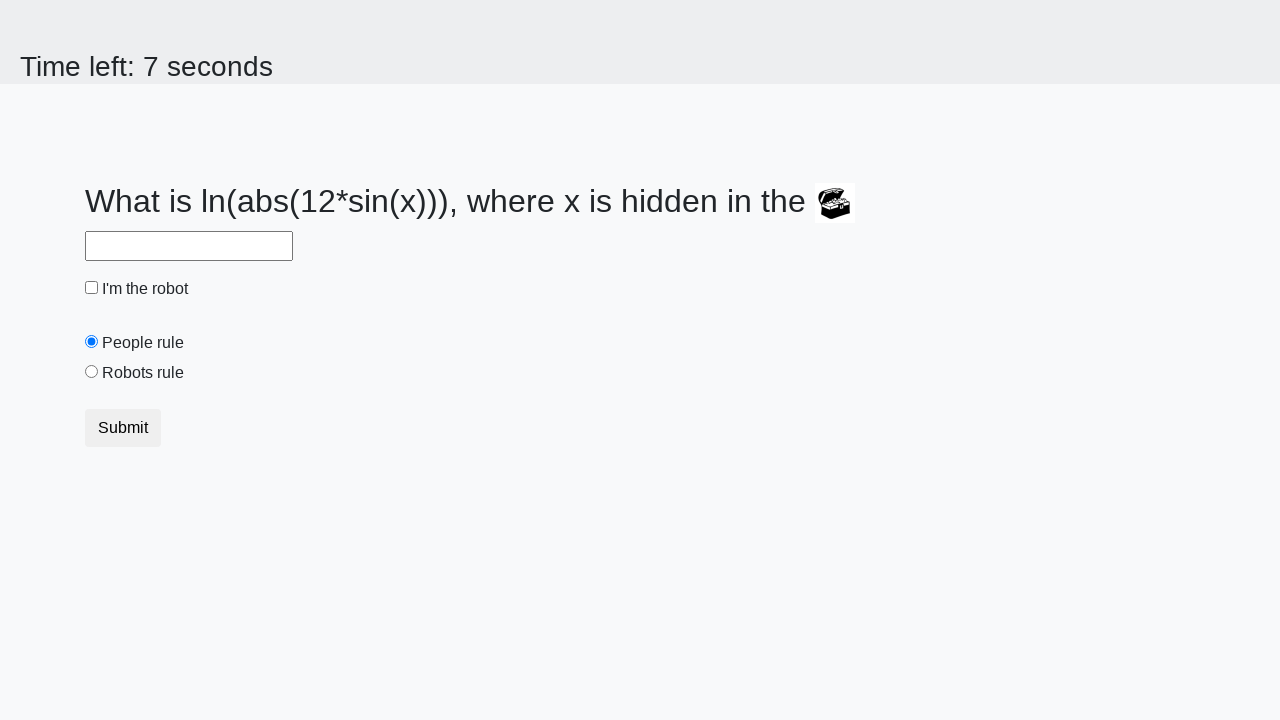

Retrieved hidden attribute 'valuex' from treasure element
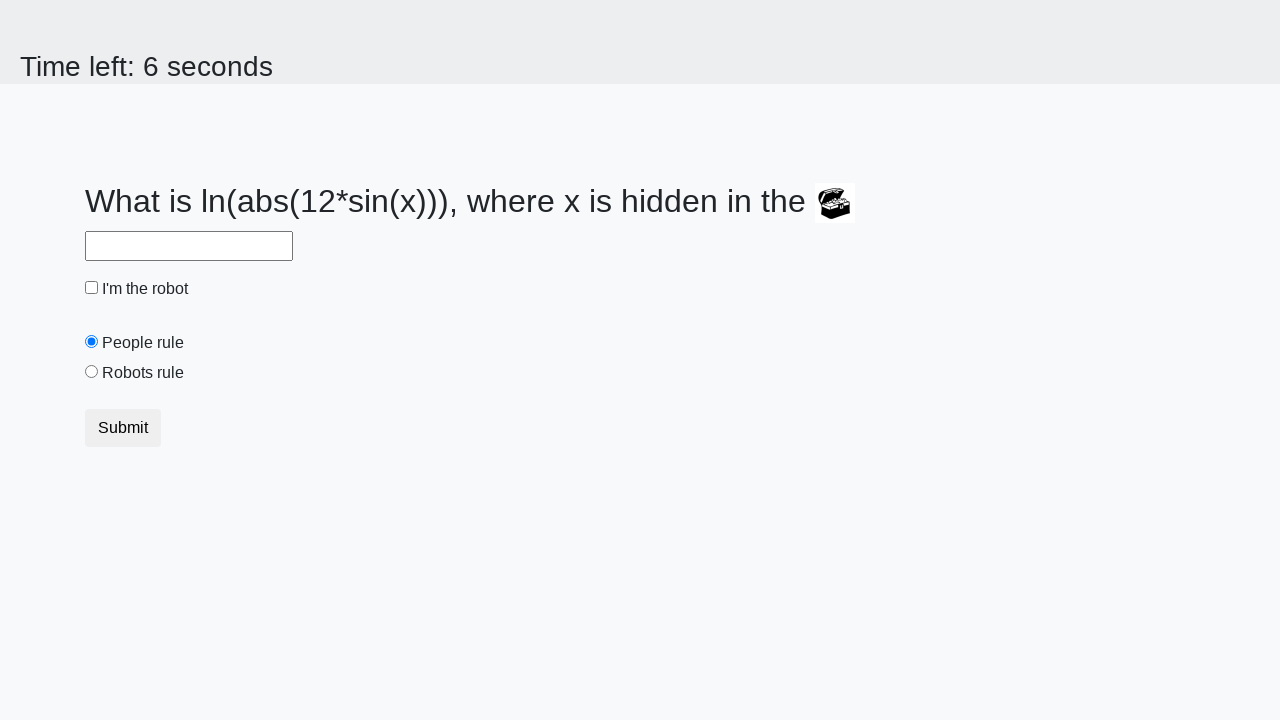

Calculated answer using logarithm and sine formula
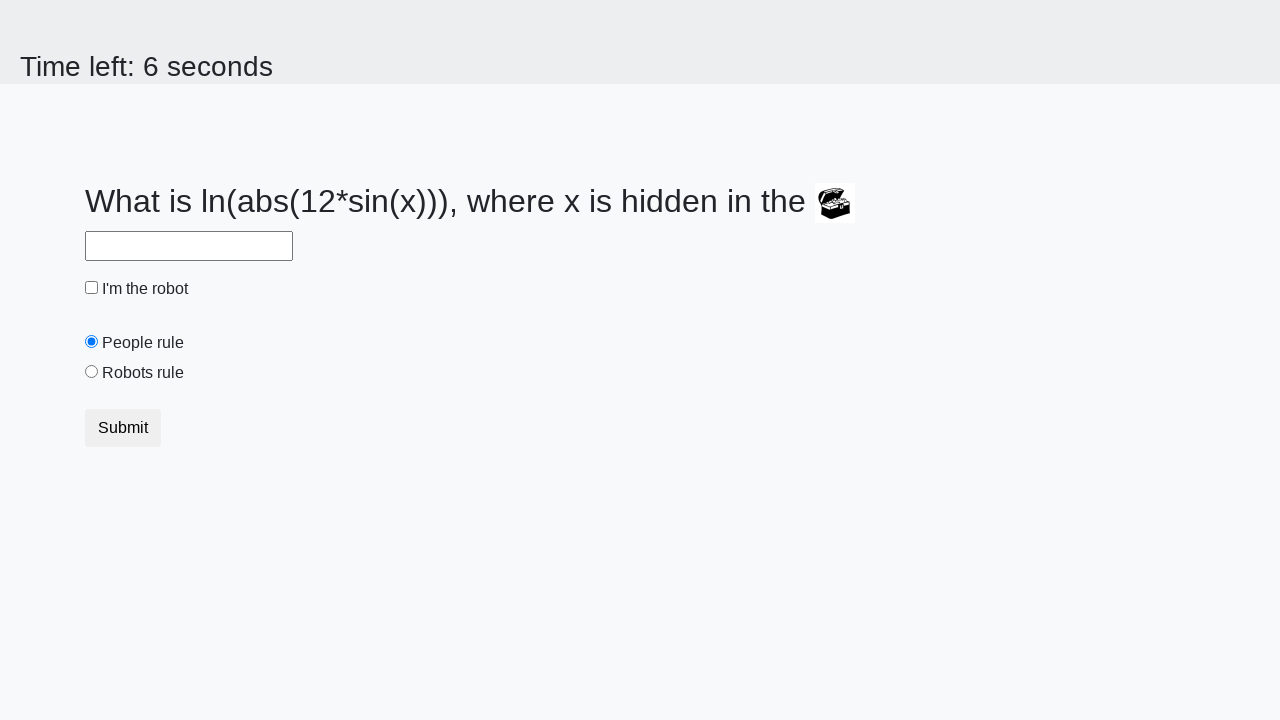

Filled answer field with calculated value on #answer
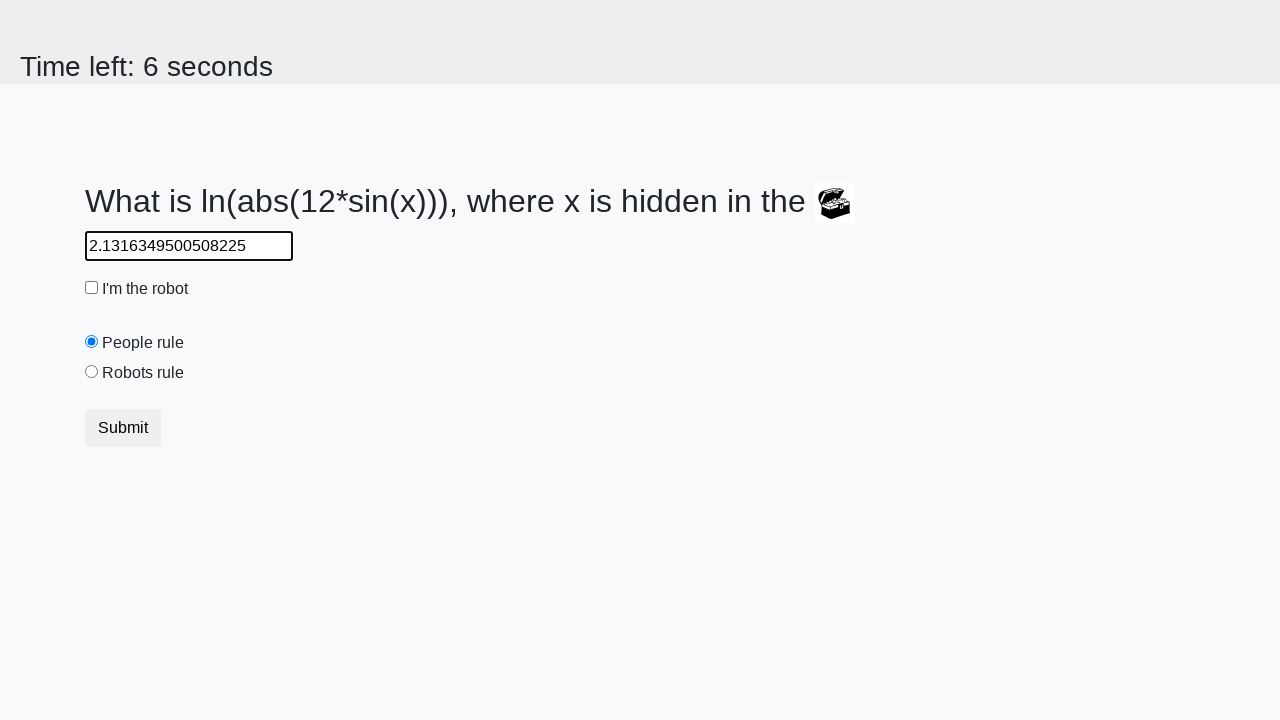

Checked the robot checkbox at (92, 288) on #robotCheckbox
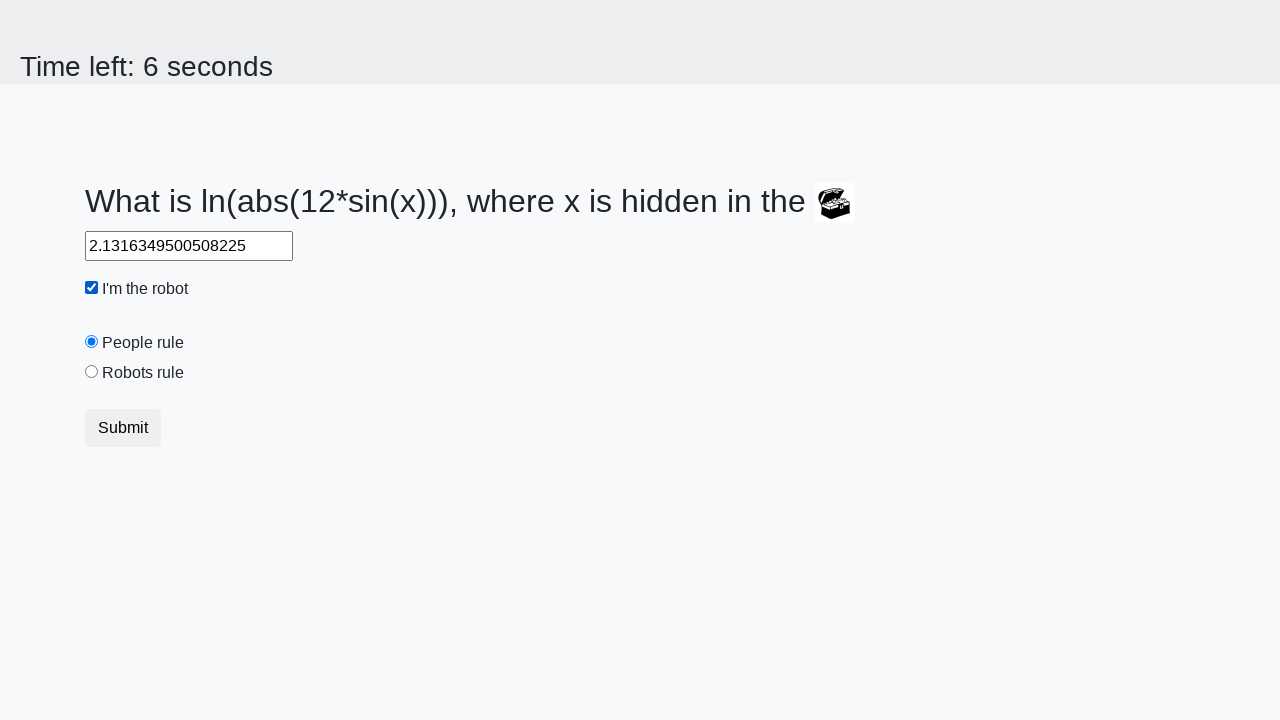

Checked the robots rule checkbox at (92, 372) on #robotsRule
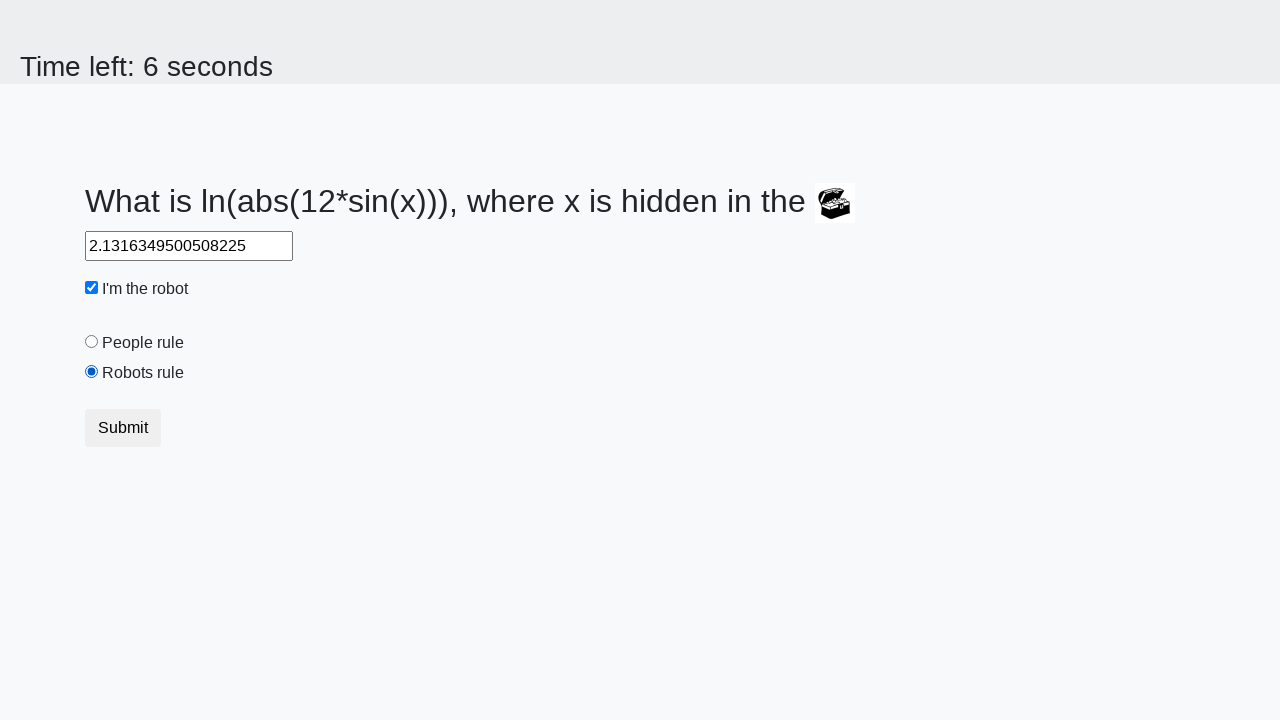

Clicked submit button to complete challenge at (123, 428) on button.btn
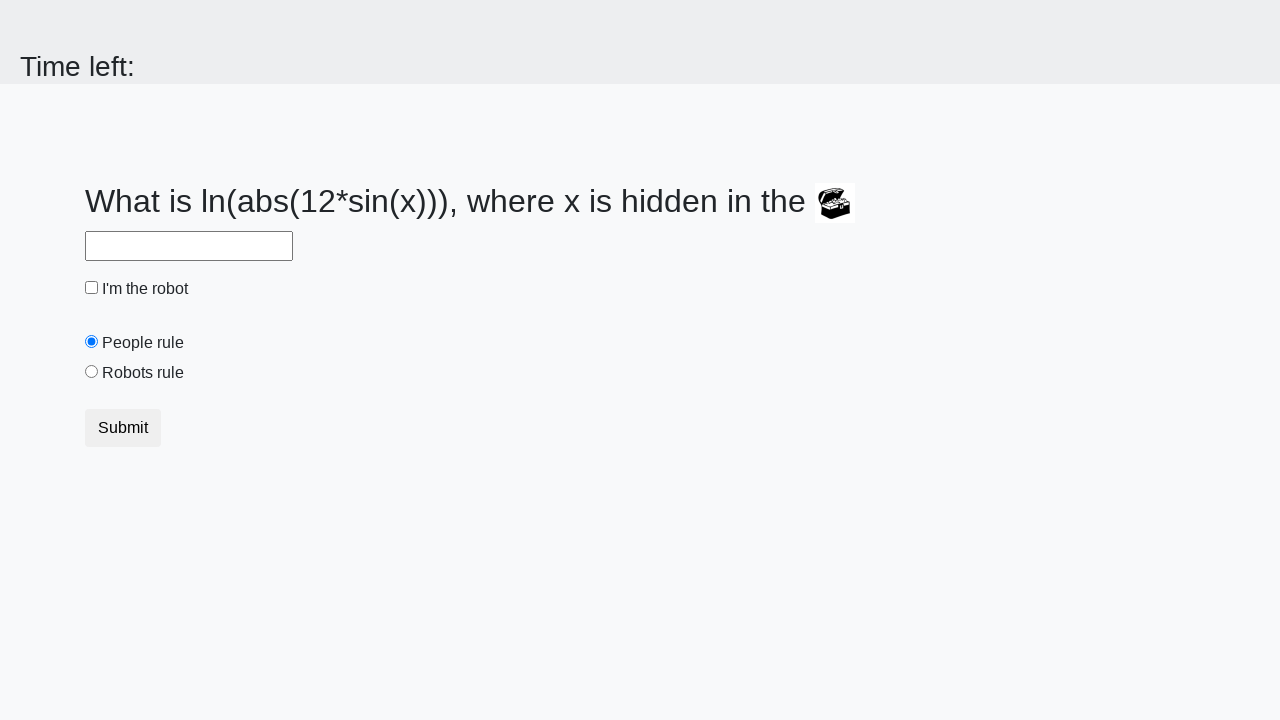

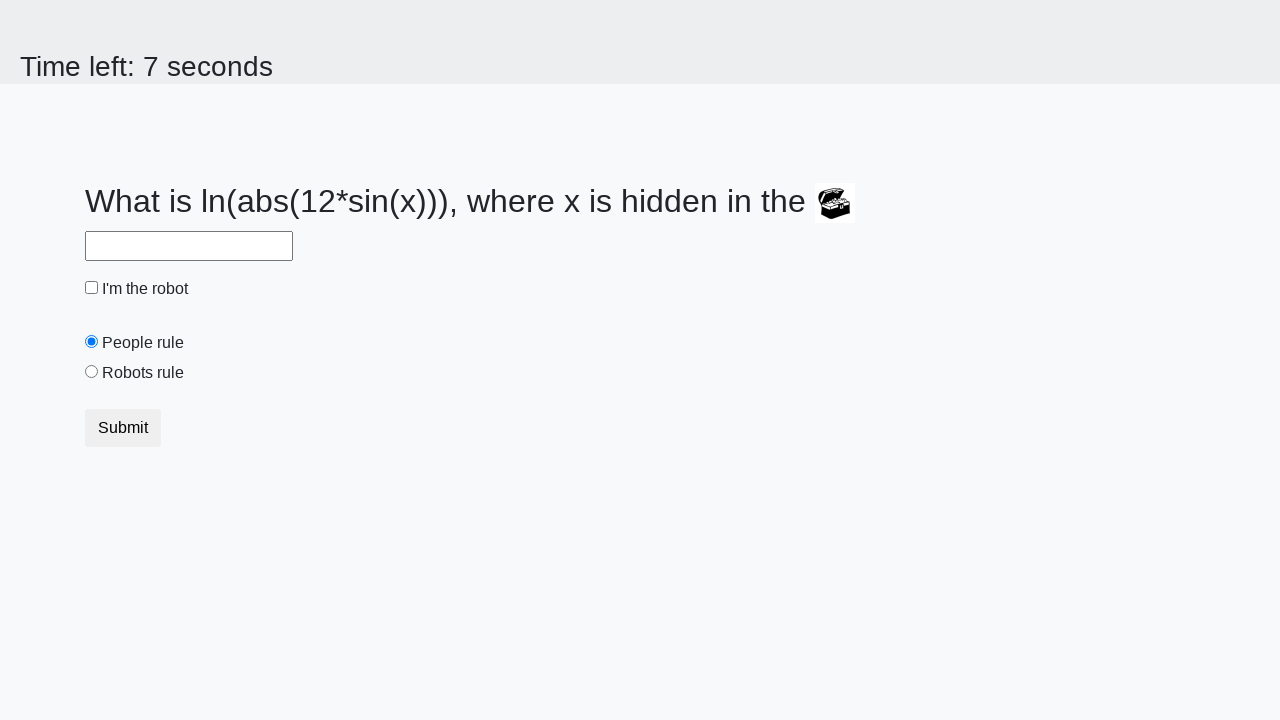